Tests shoe shop size checker with lower bound value (34), entering size and verifying the success message

Starting URL: https://lm.skillbox.cc/qa_tester/module03/practice1/

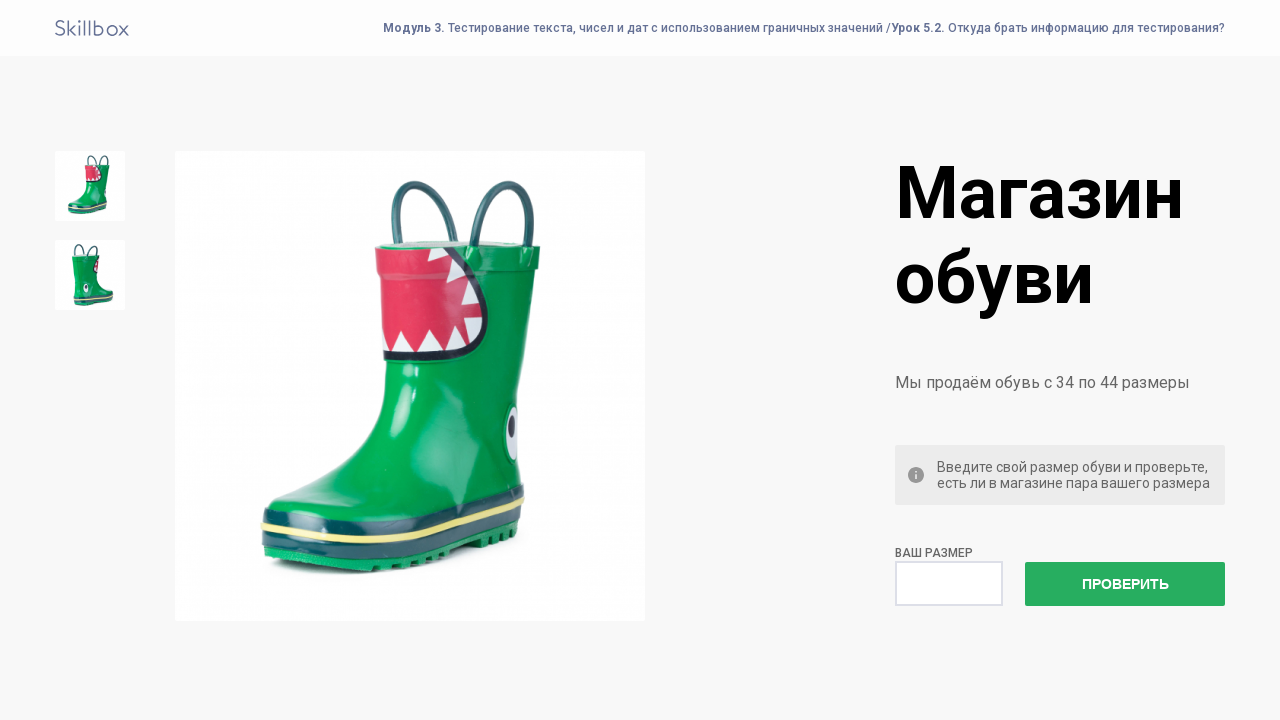

Filled shoe size field with lower bound value 34 on [name='check']
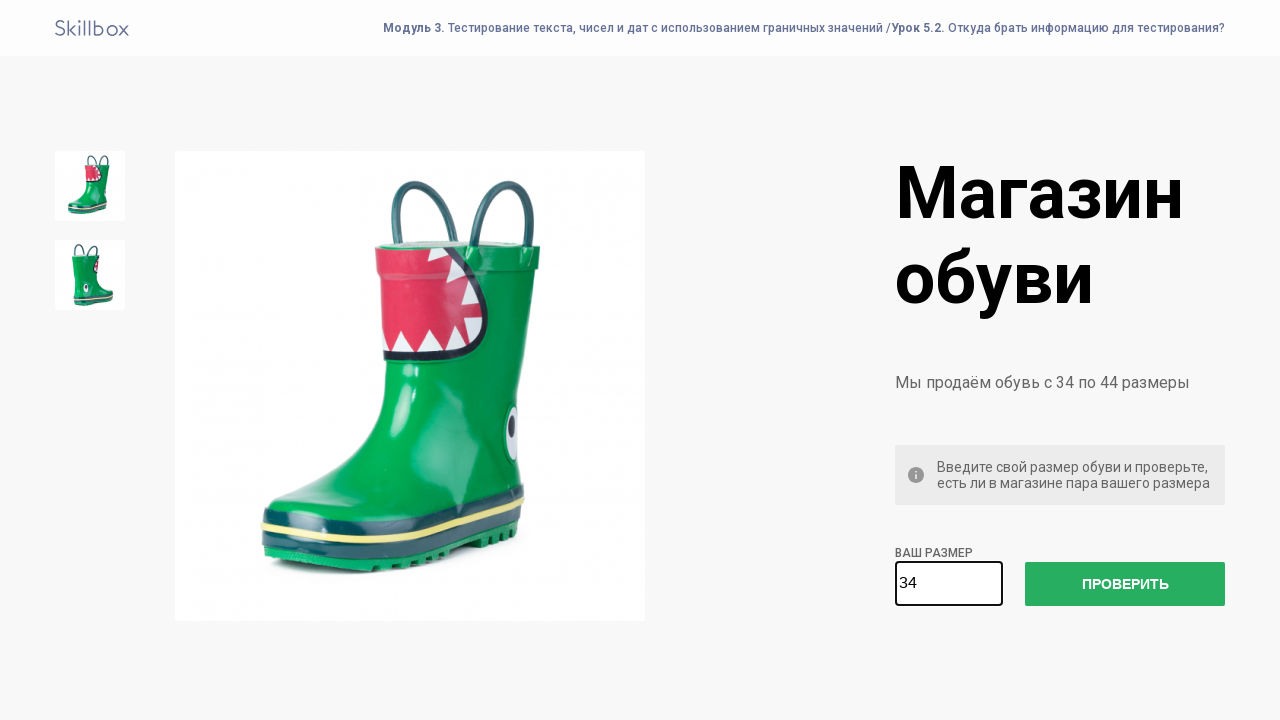

Clicked check size button at (1125, 584) on #check-size-button
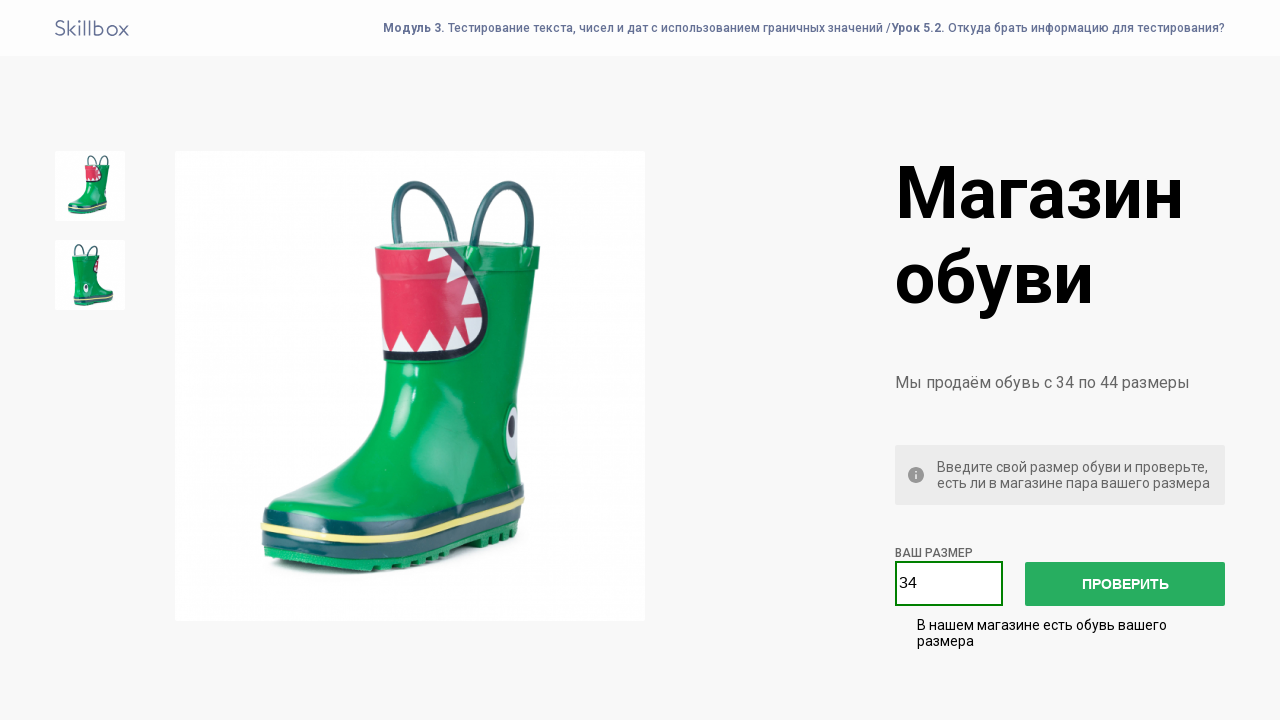

Success message appeared - shoe size is available in store
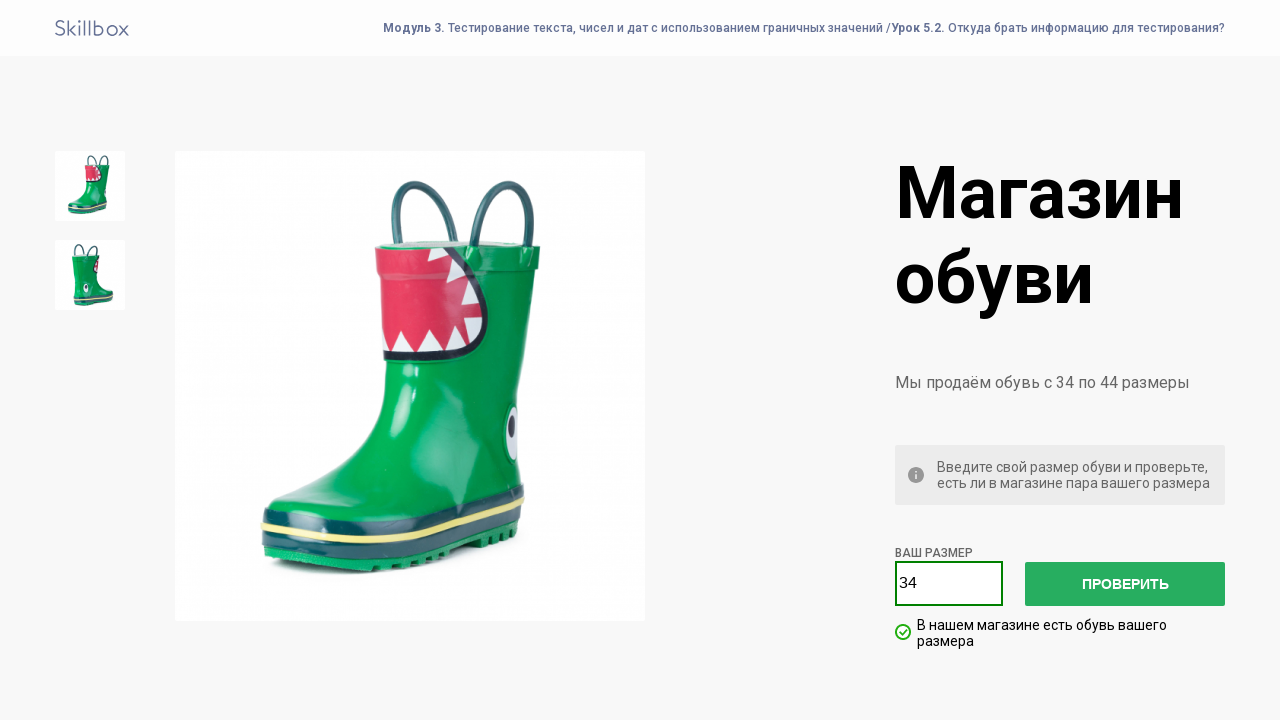

Verified success message text matches expected result
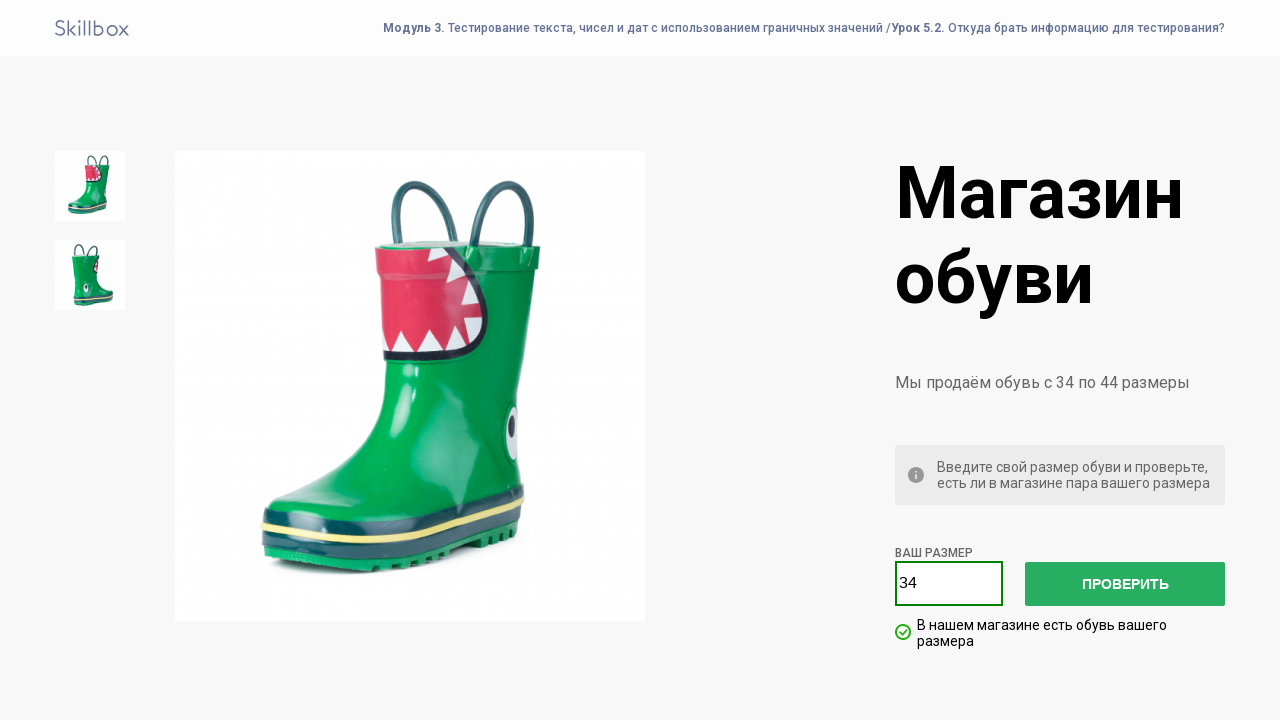

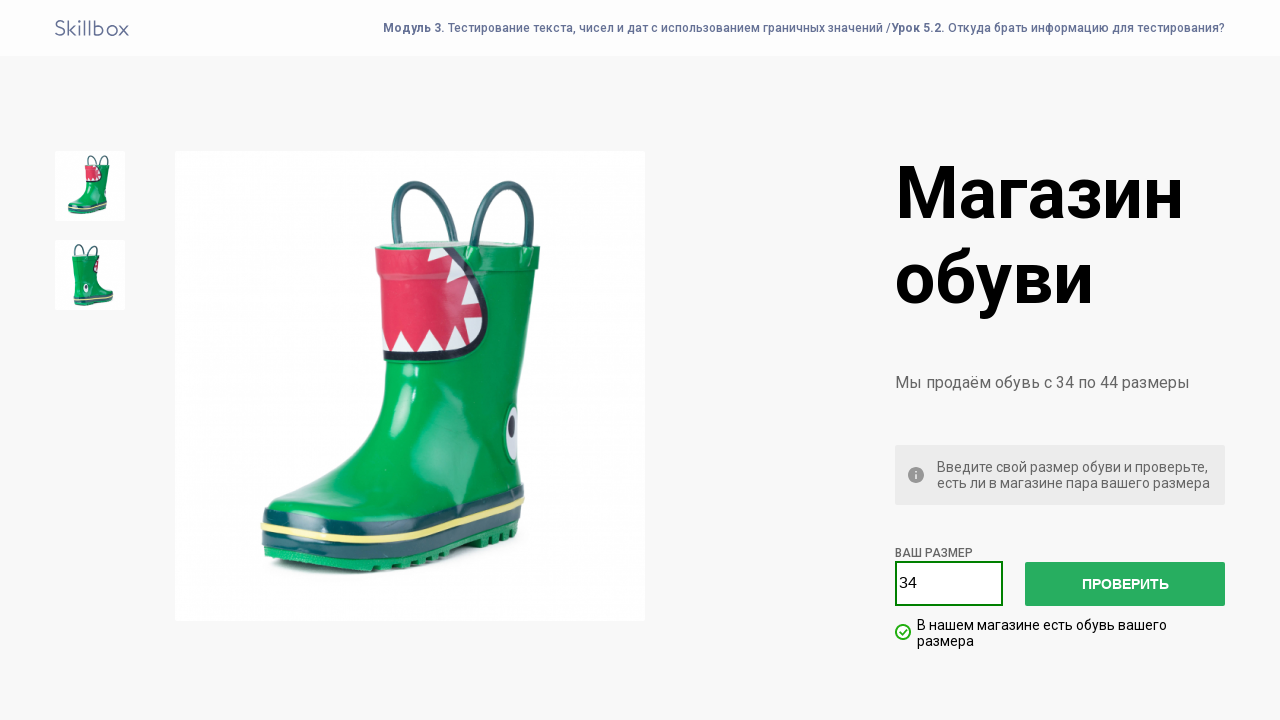